Tests link counting and navigation in different page sections - counts all links, footer links, and opens each link in the first footer column in new tabs to verify they work

Starting URL: https://rahulshettyacademy.com/AutomationPractice/

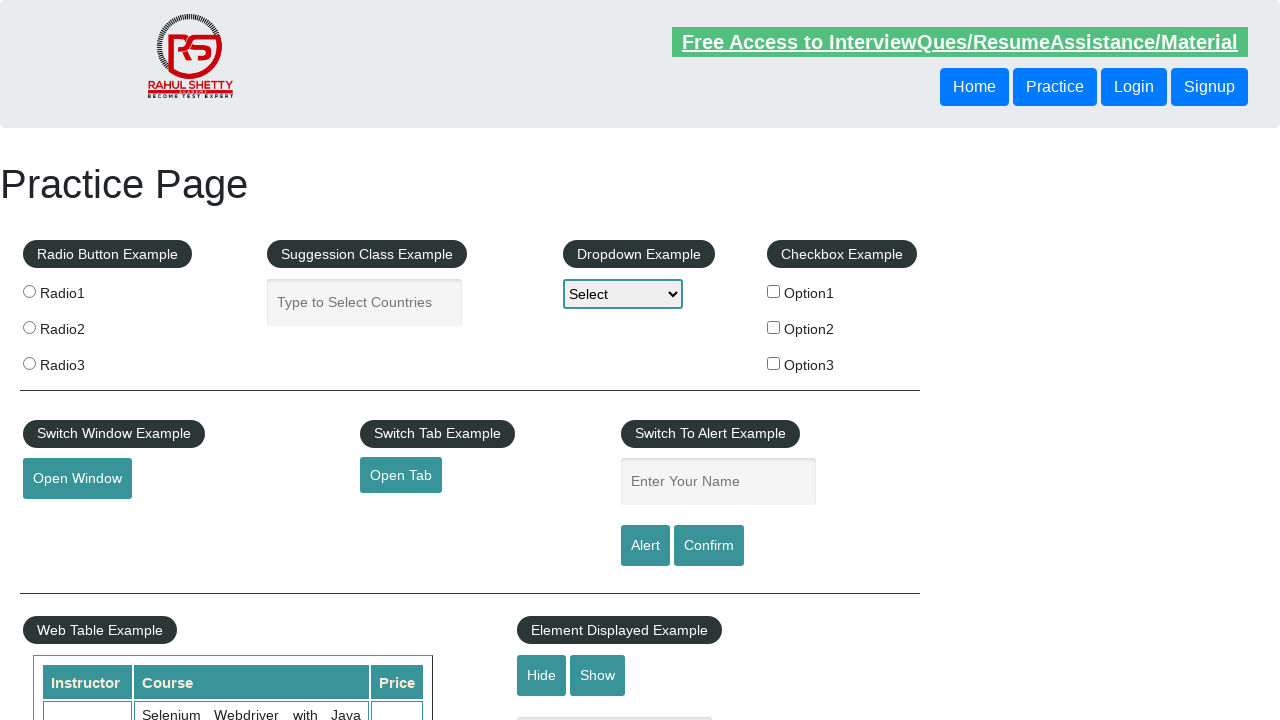

Counted all links on page: 27 total links found
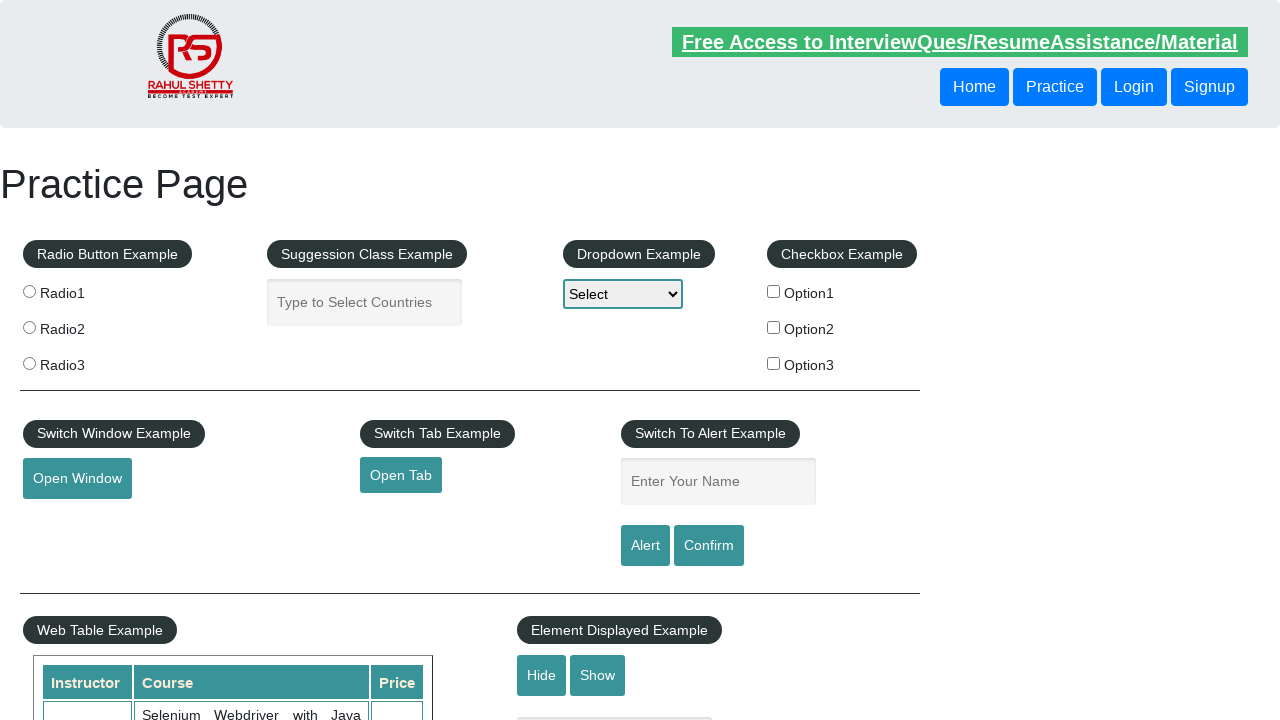

Located footer section with ID gf-BIG
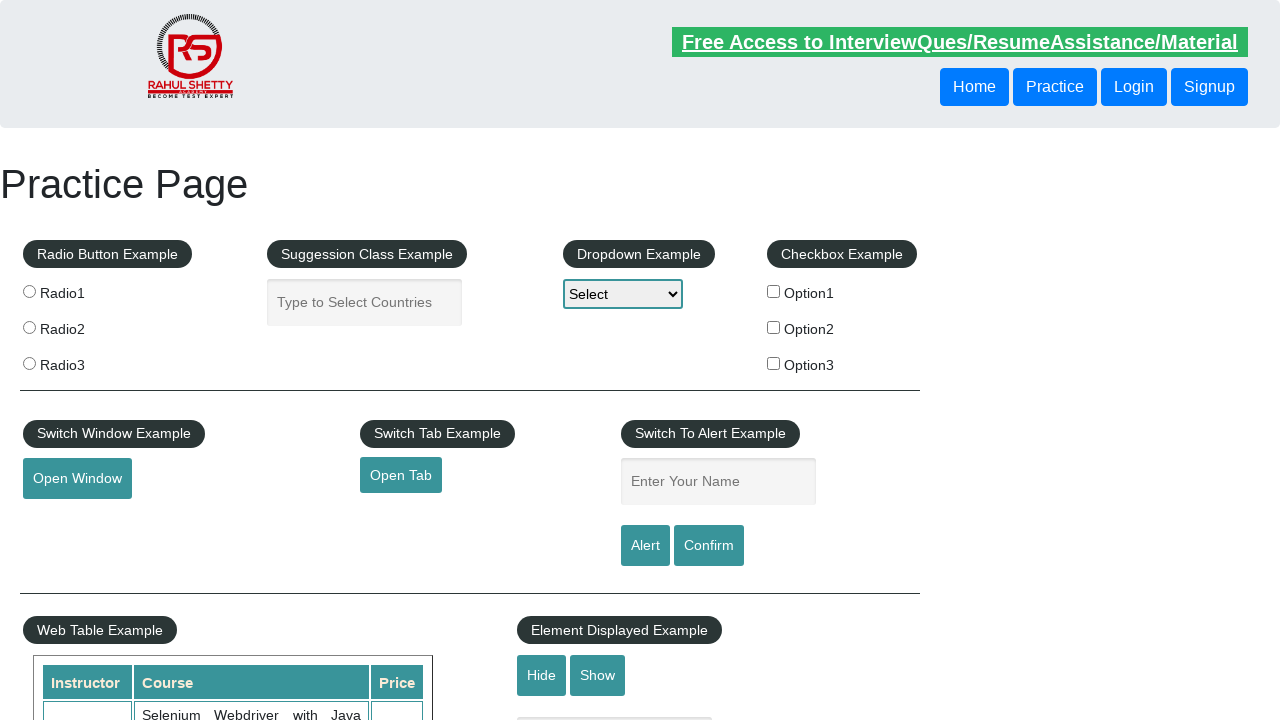

Counted links in footer section: 20 links found
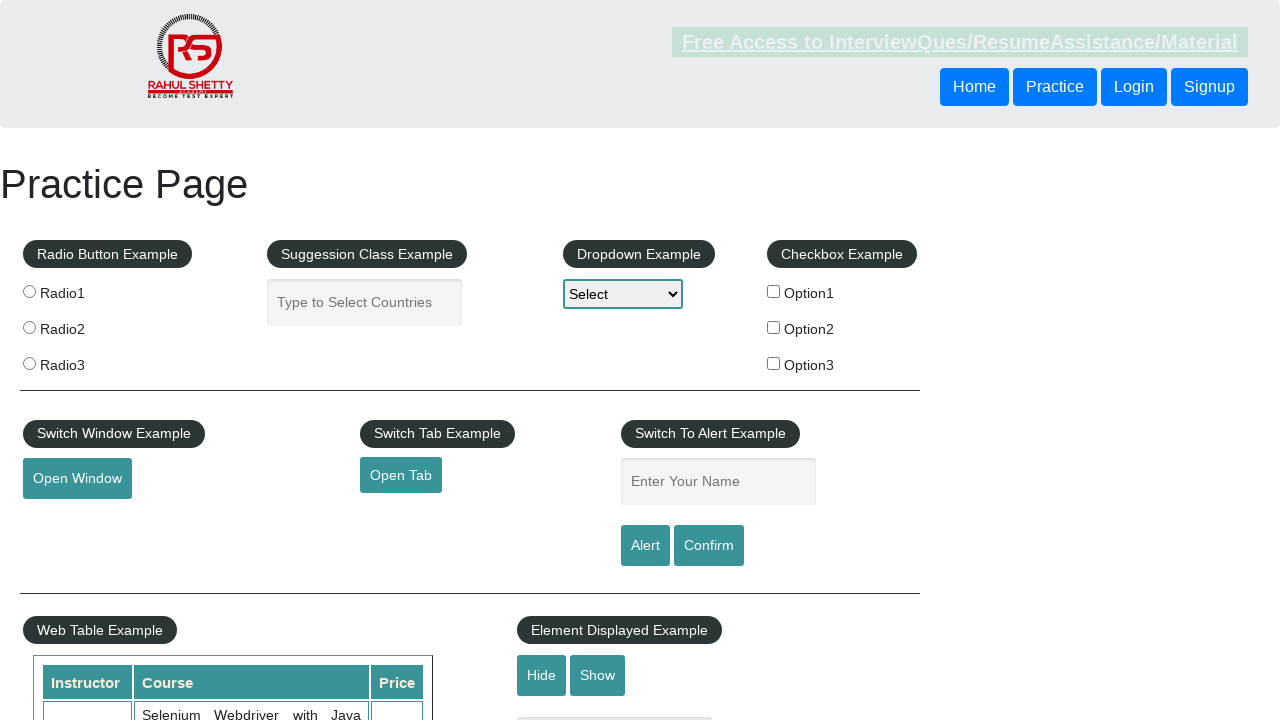

Located first column in footer section
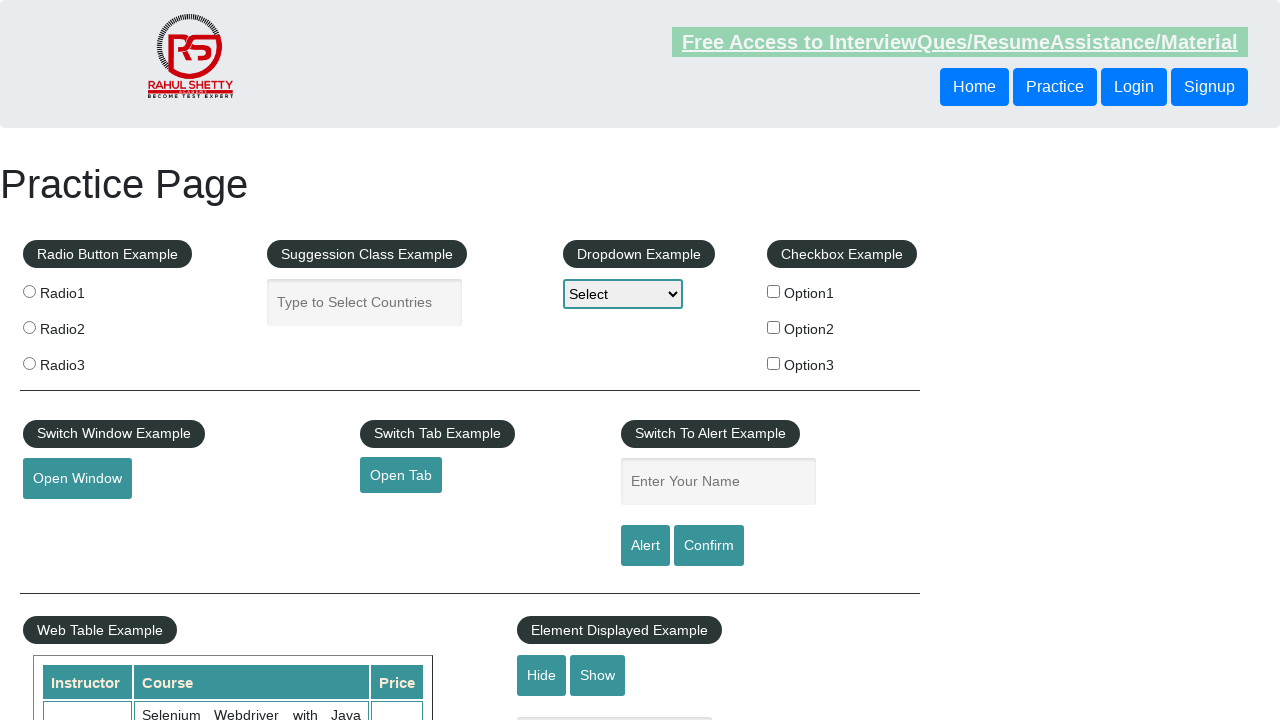

Counted links in first footer column: 5 links found
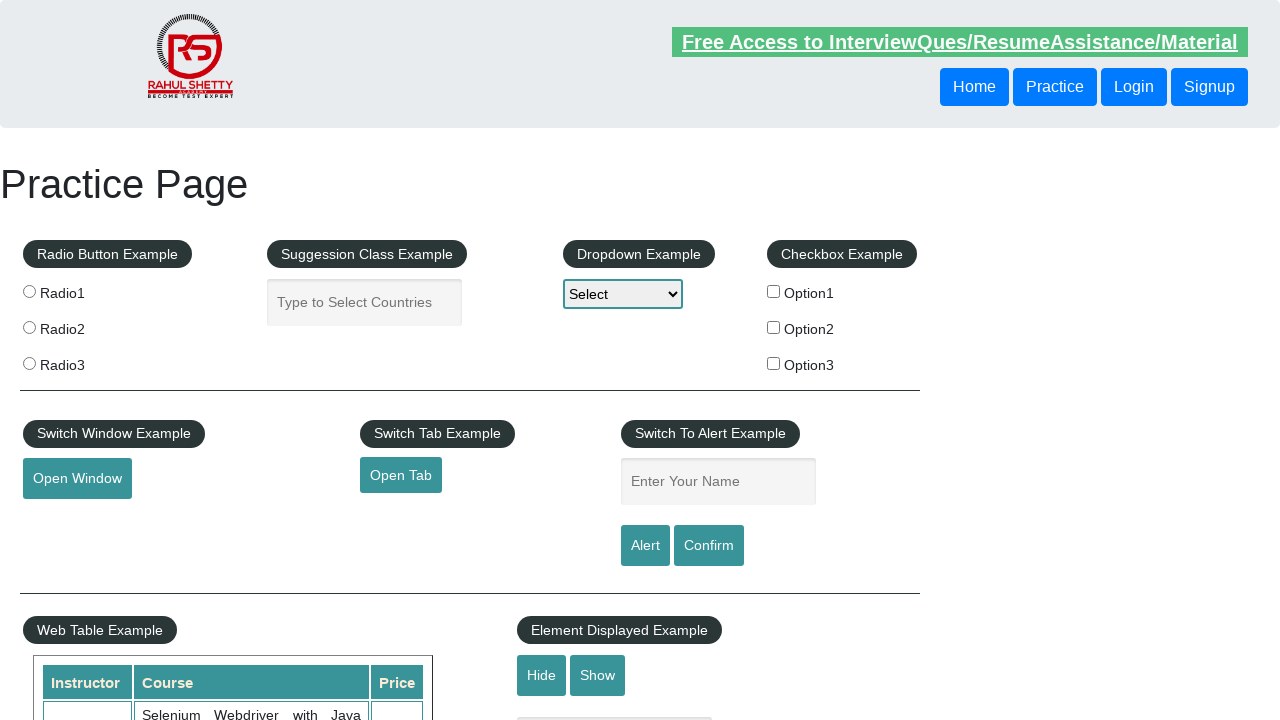

Selected link 1 from first footer column
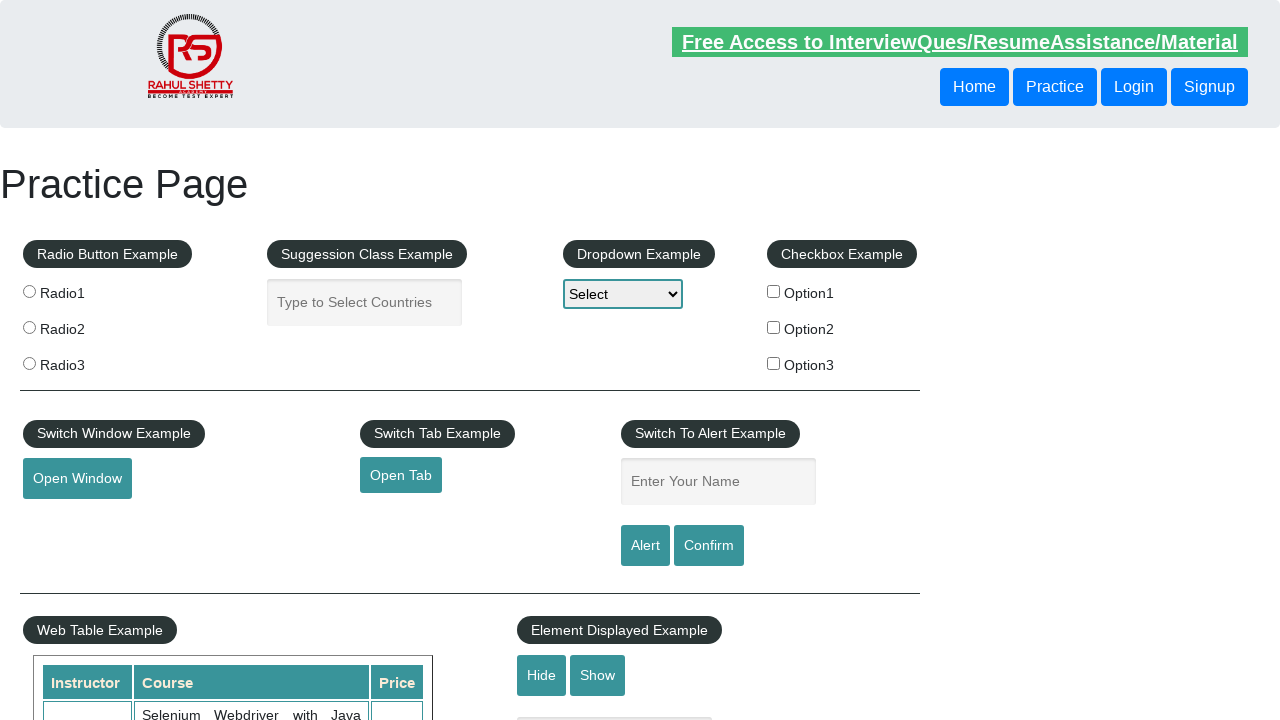

Opened link 1 in new tab using Ctrl+Click at (68, 520) on div#gf-BIG >> td:first-child ul:first-child >> a >> nth=1
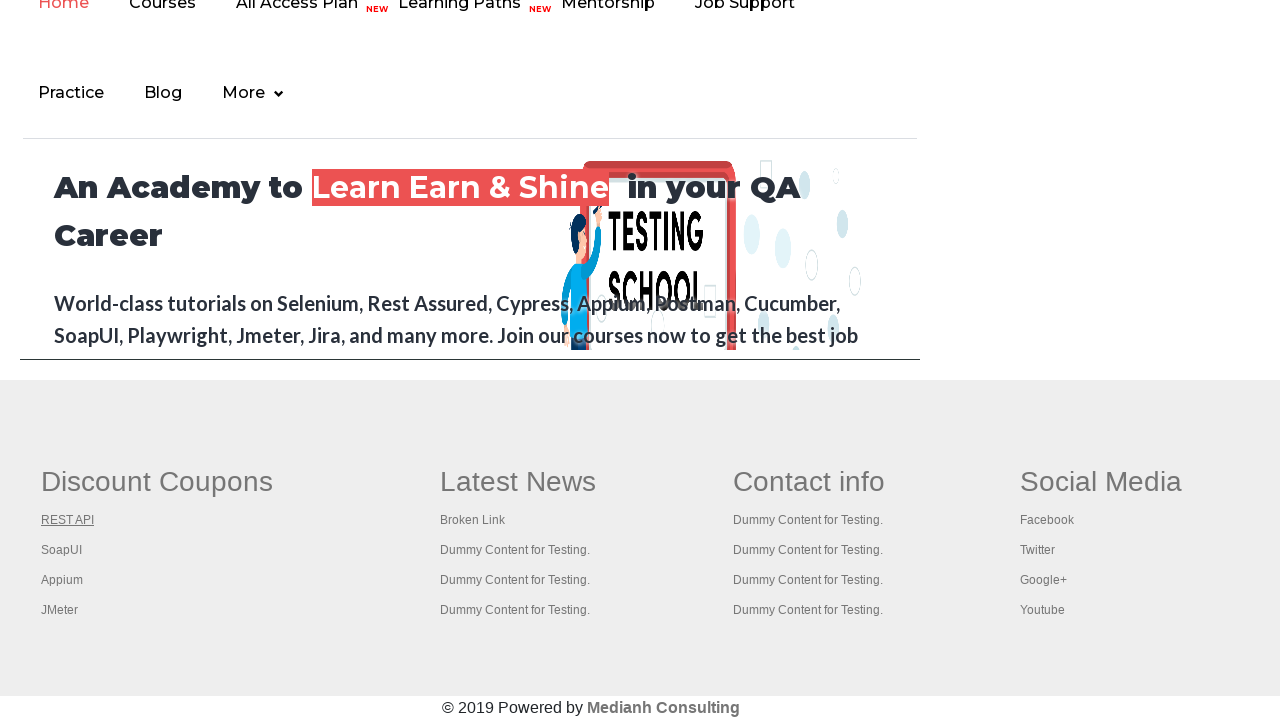

New tab opened, title: REST API Tutorial
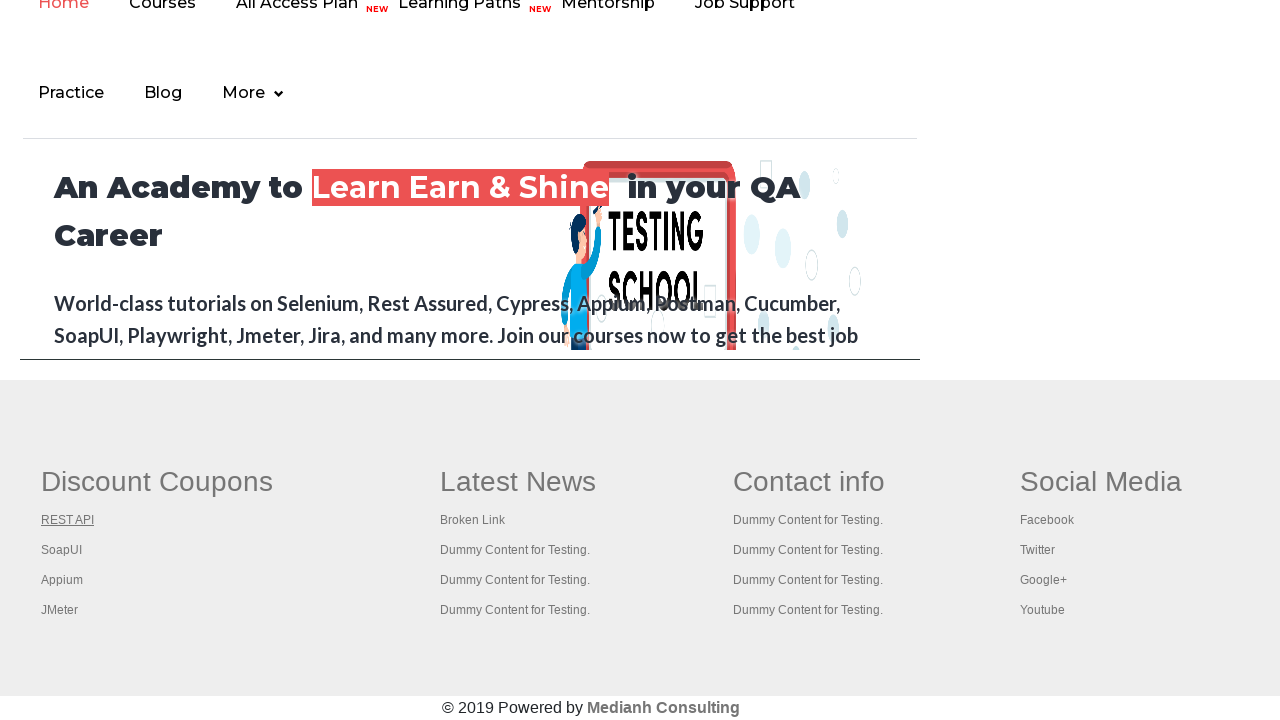

Closed new tab for link 1
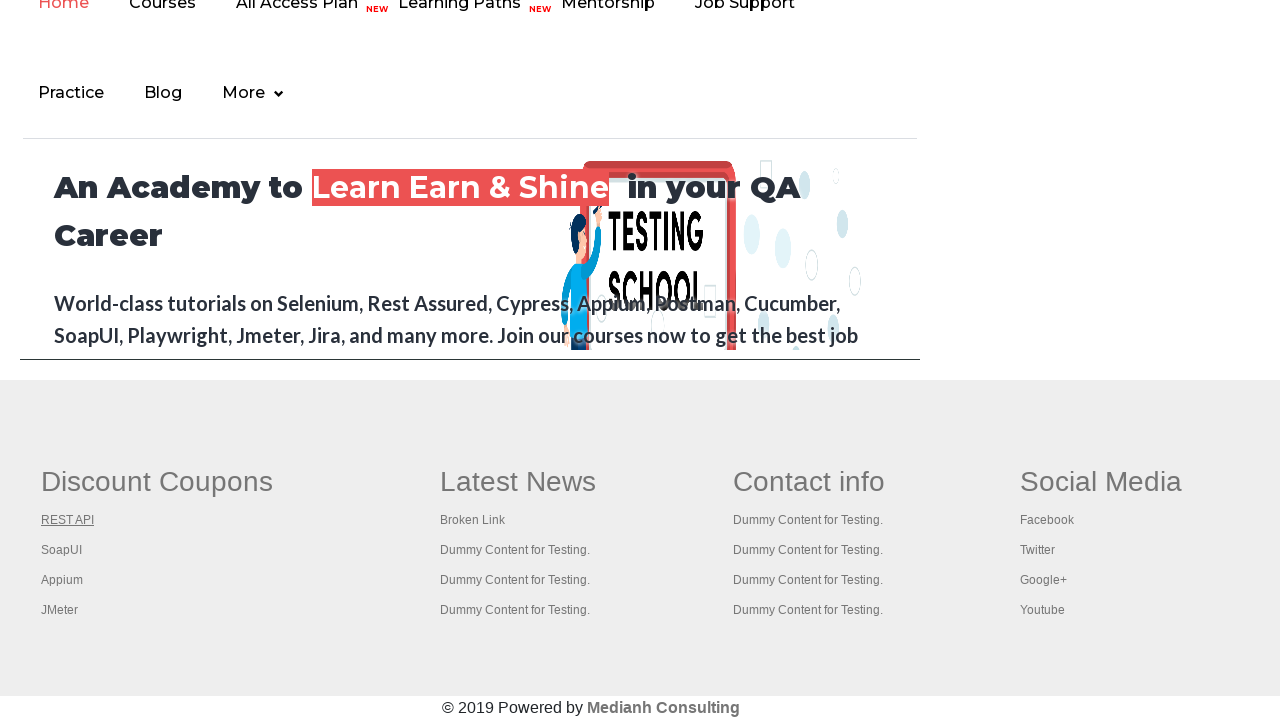

Selected link 2 from first footer column
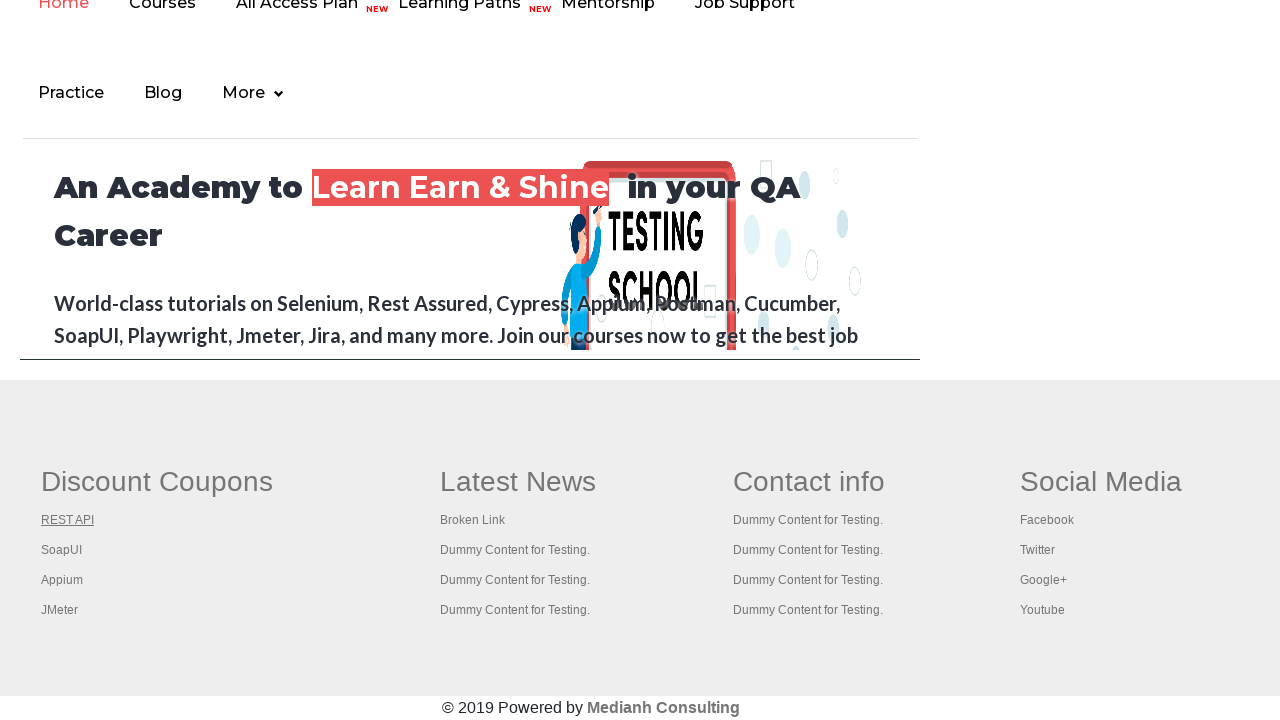

Opened link 2 in new tab using Ctrl+Click at (62, 550) on div#gf-BIG >> td:first-child ul:first-child >> a >> nth=2
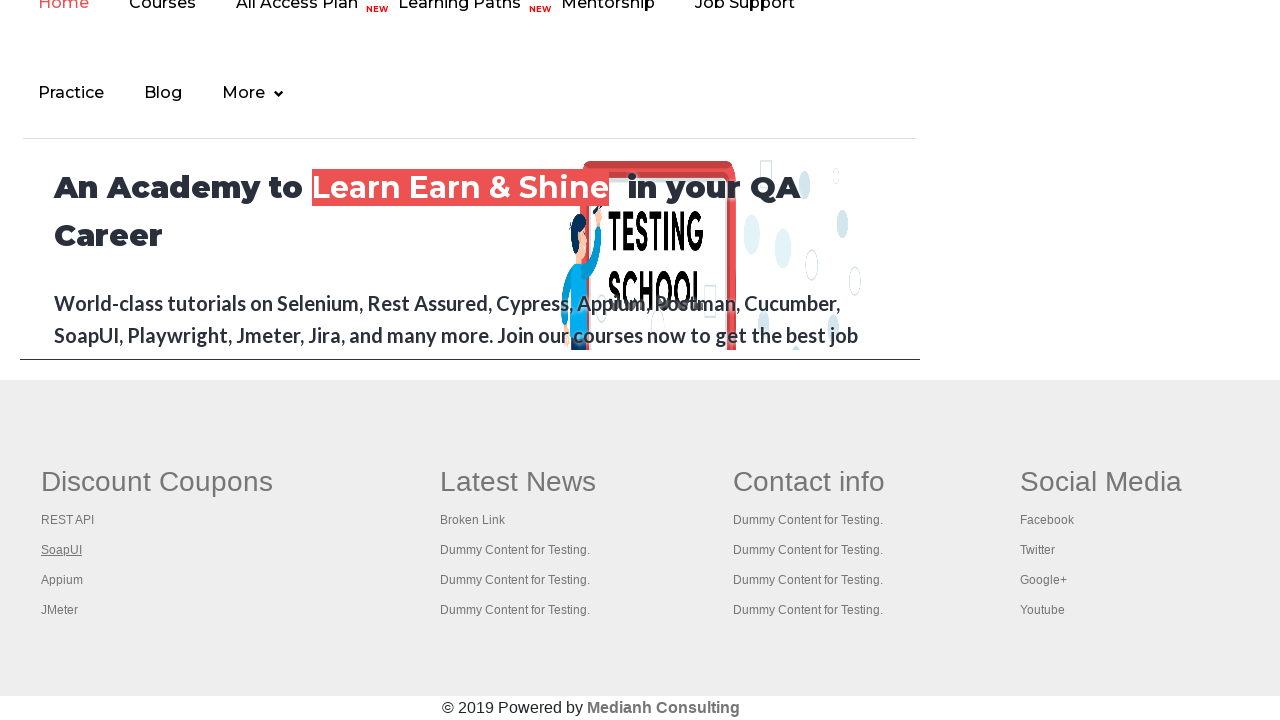

New tab opened, title: The World’s Most Popular API Testing Tool | SoapUI
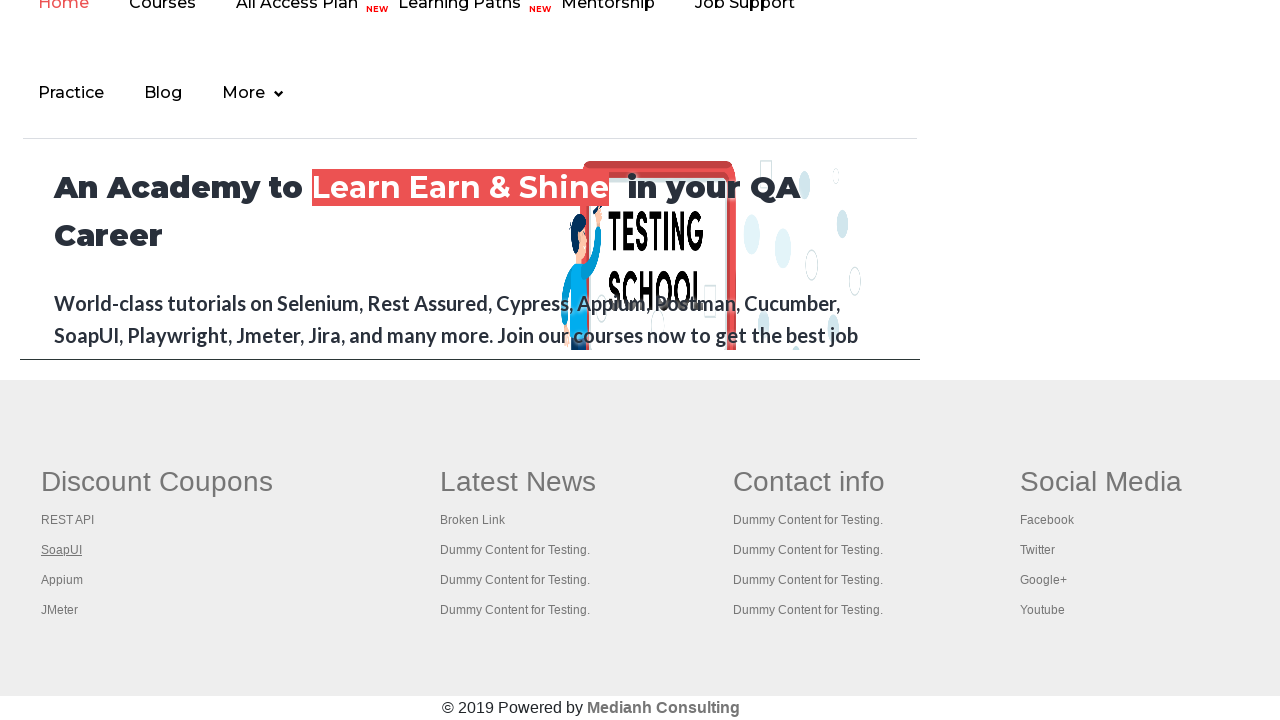

Closed new tab for link 2
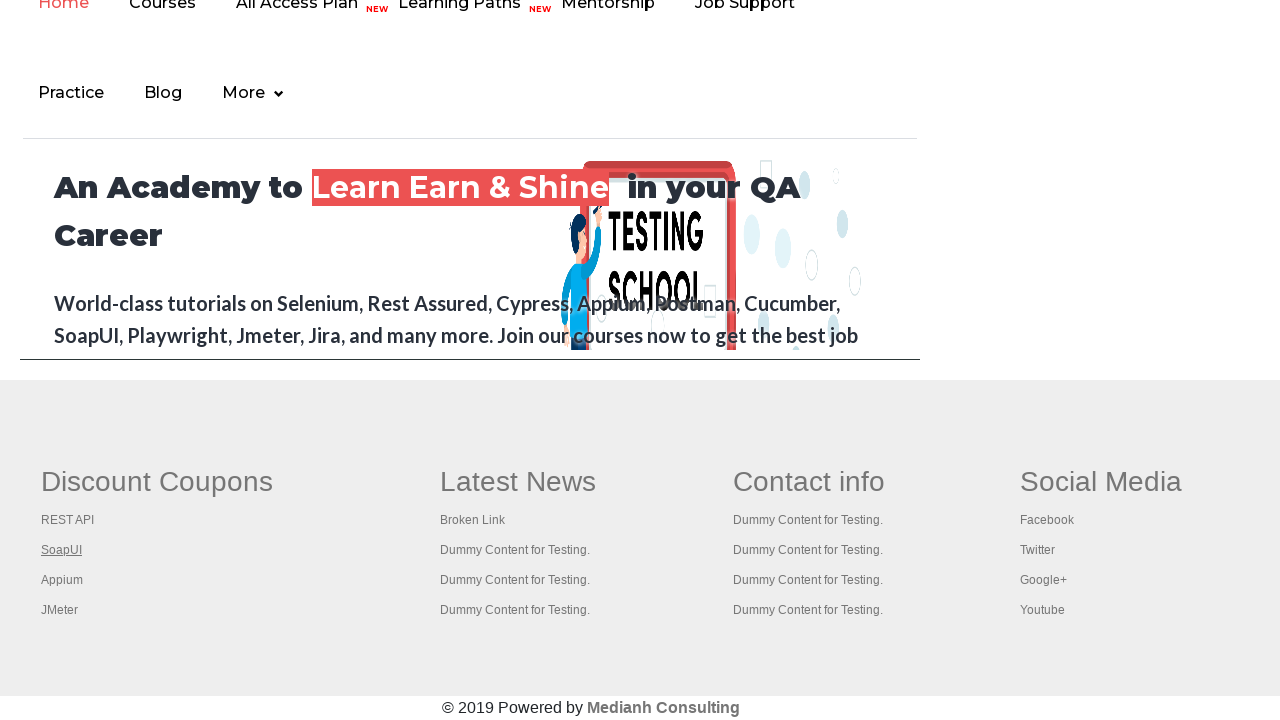

Selected link 3 from first footer column
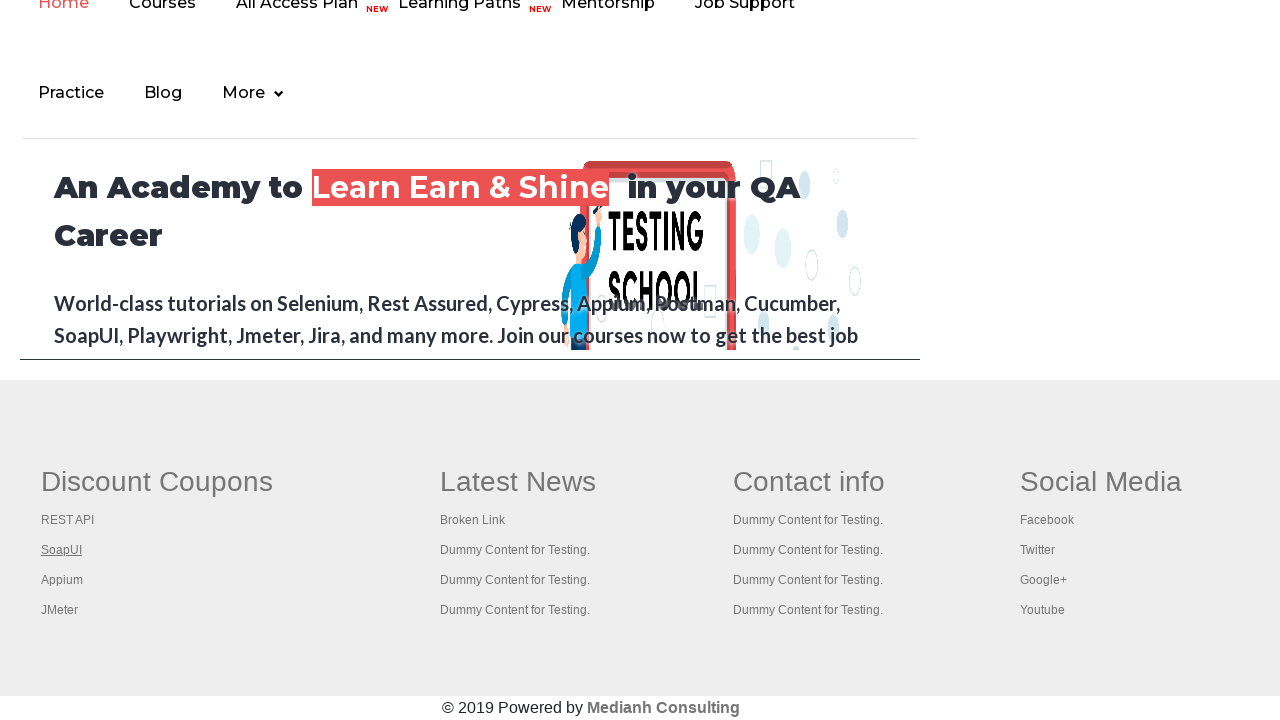

Opened link 3 in new tab using Ctrl+Click at (62, 580) on div#gf-BIG >> td:first-child ul:first-child >> a >> nth=3
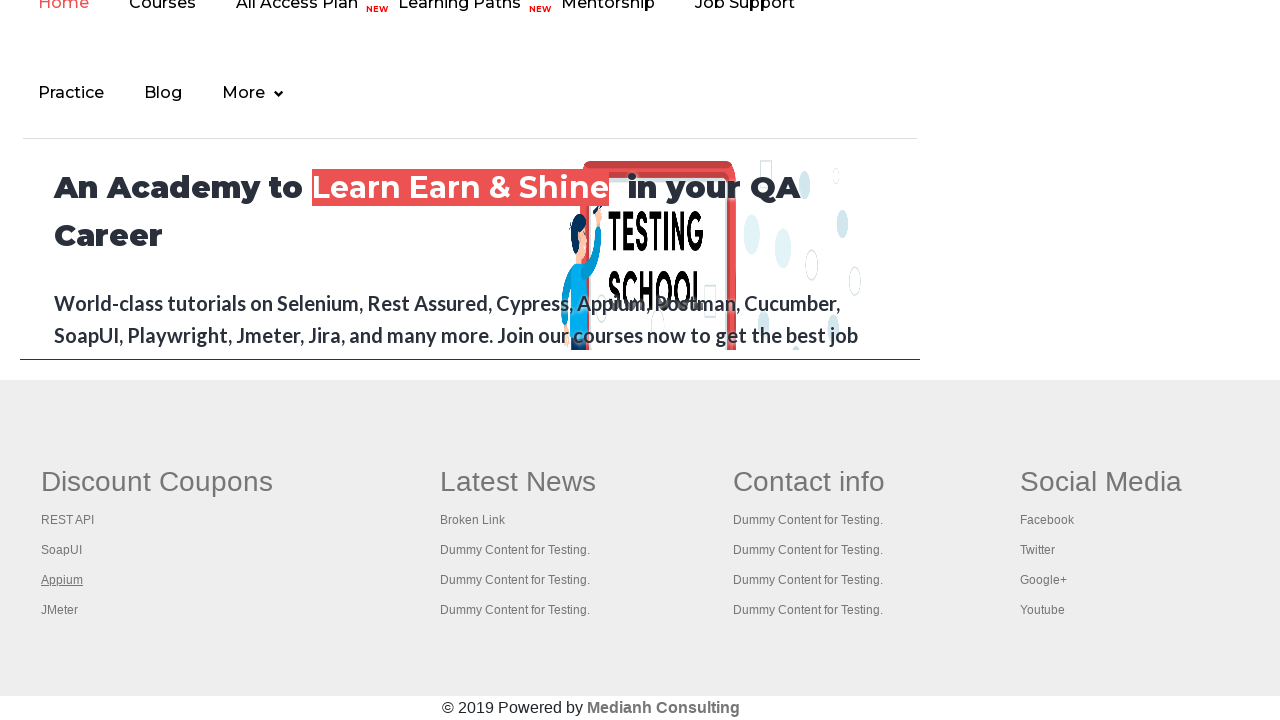

New tab opened, title: 
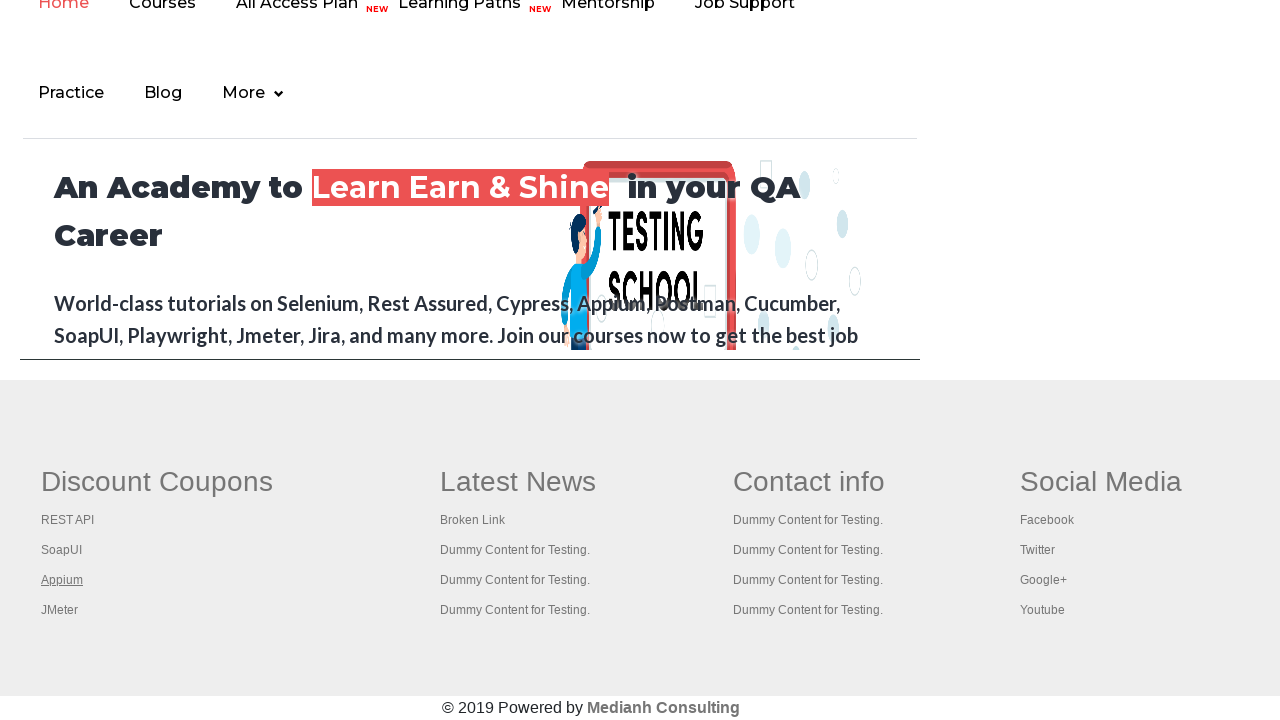

Closed new tab for link 3
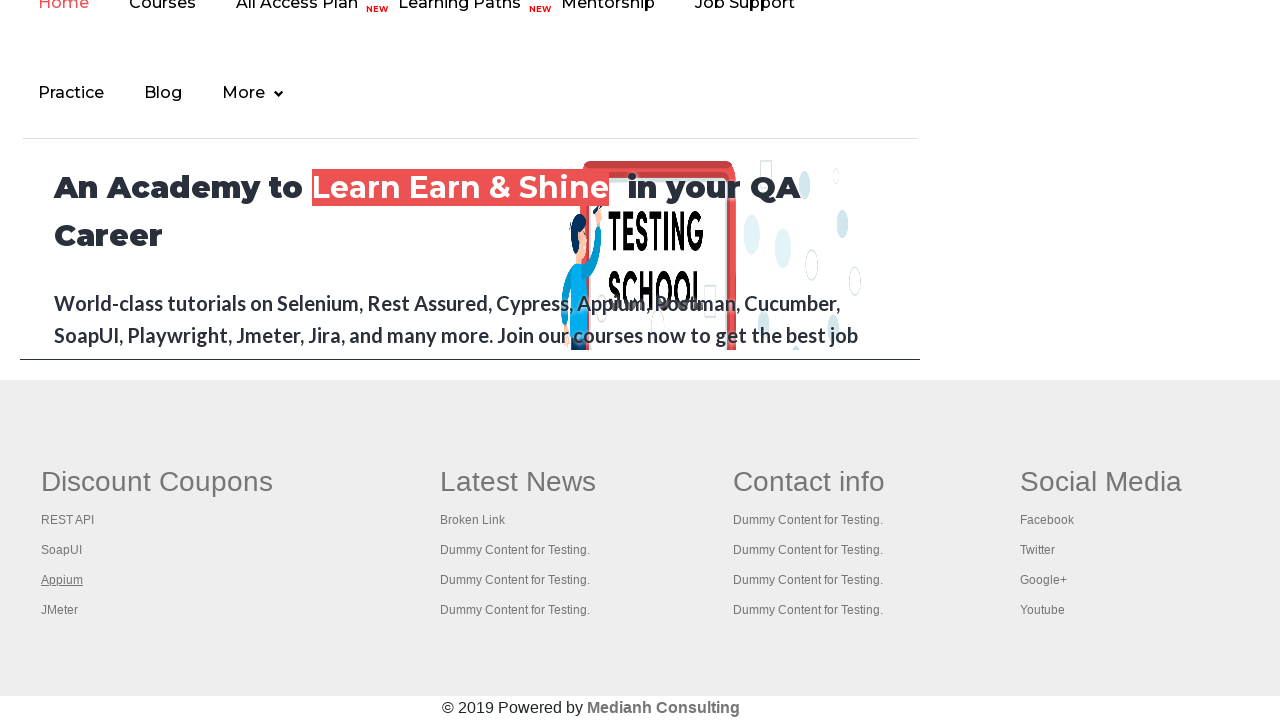

Selected link 4 from first footer column
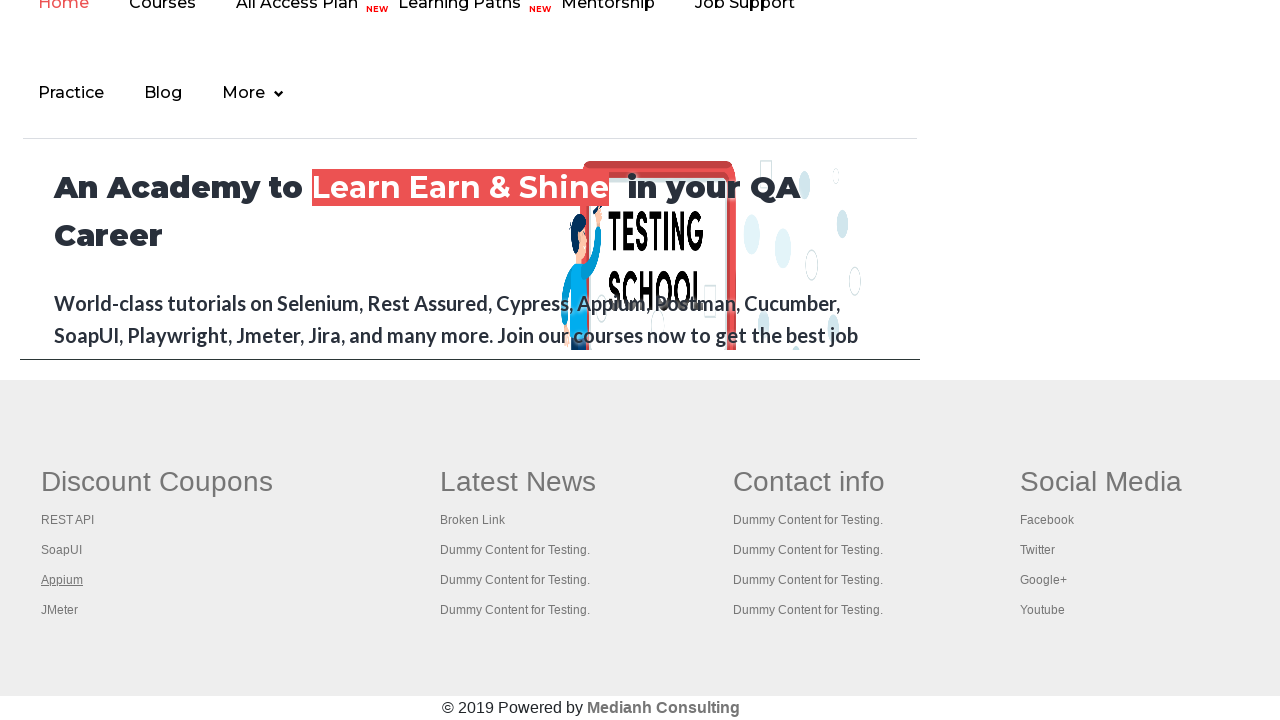

Opened link 4 in new tab using Ctrl+Click at (60, 610) on div#gf-BIG >> td:first-child ul:first-child >> a >> nth=4
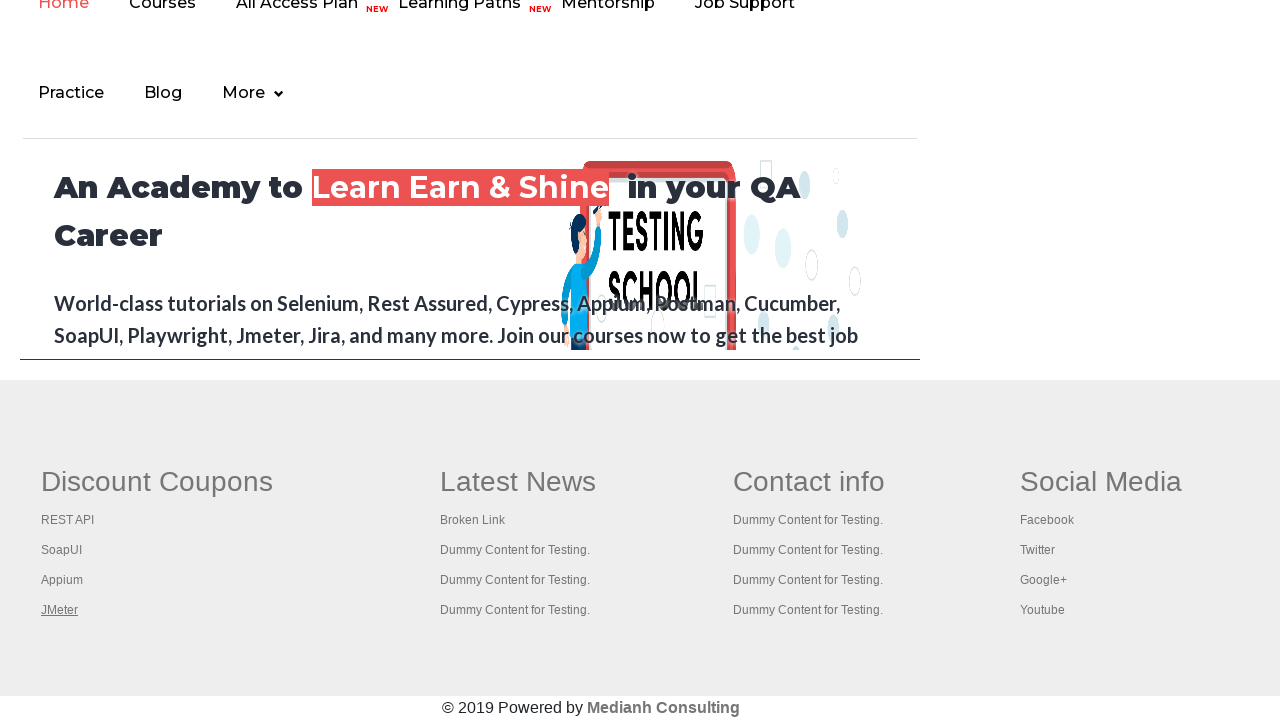

New tab opened, title: Apache JMeter - Apache JMeter™
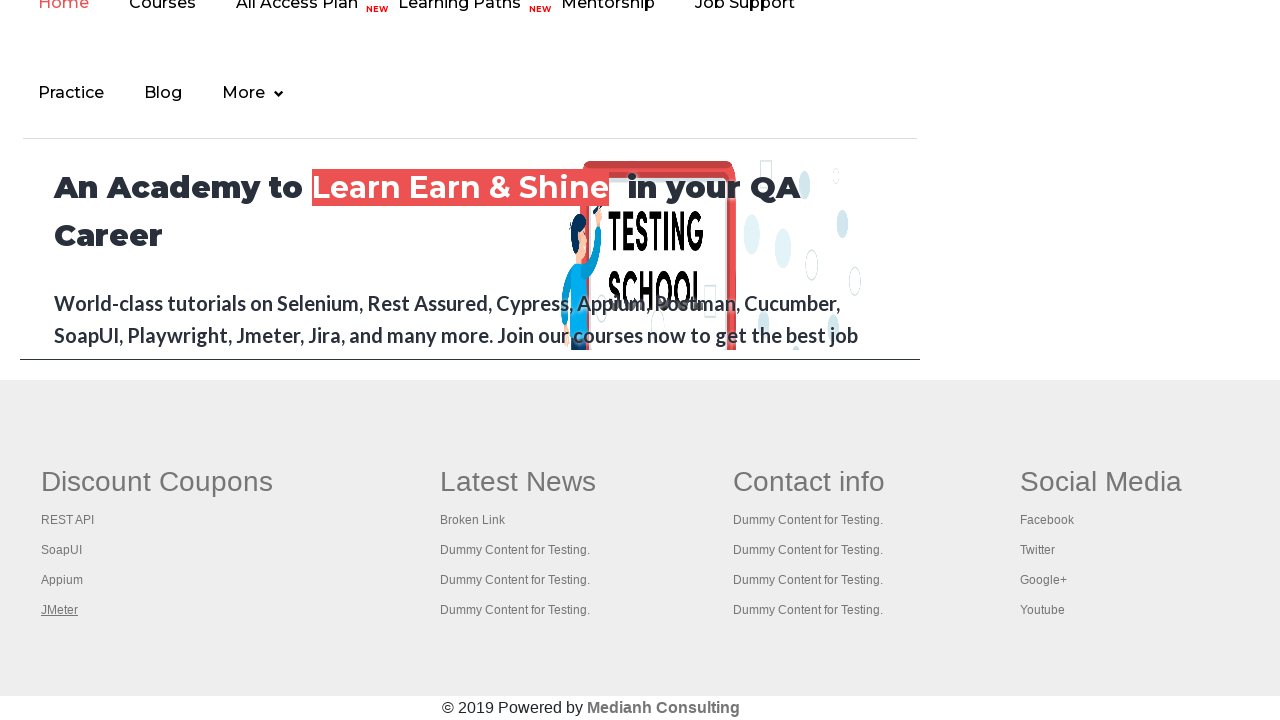

Closed new tab for link 4
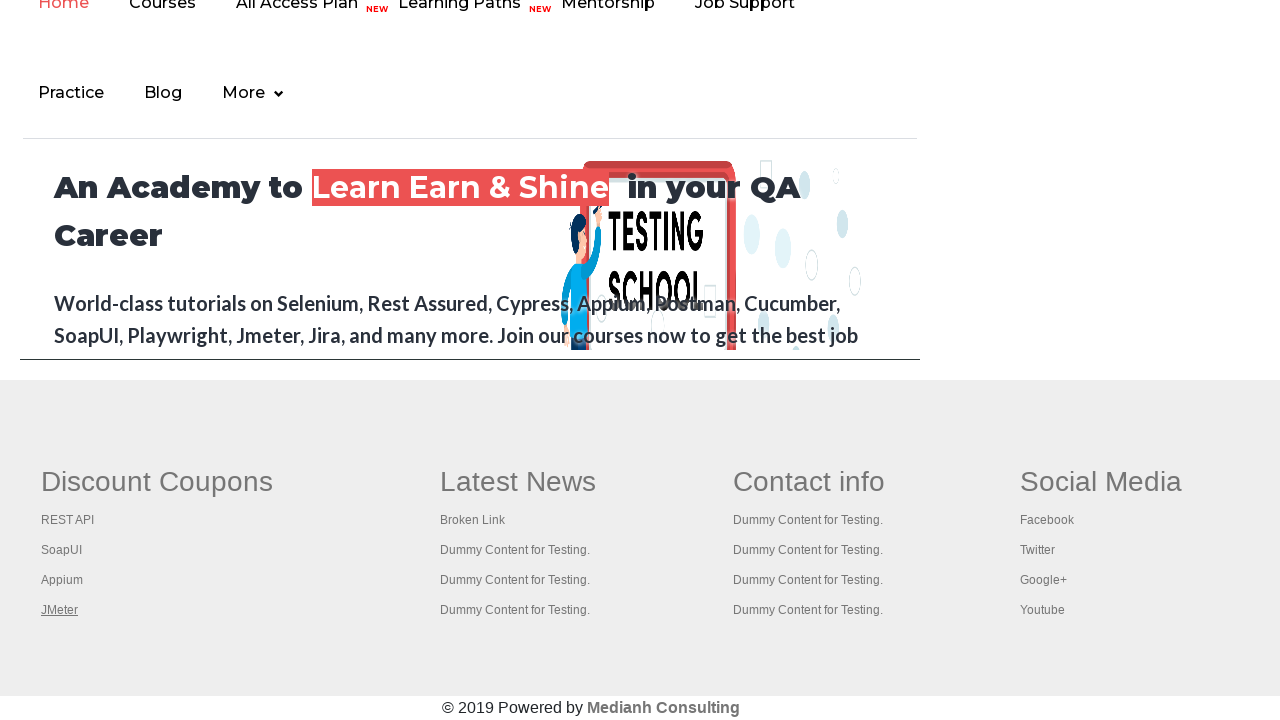

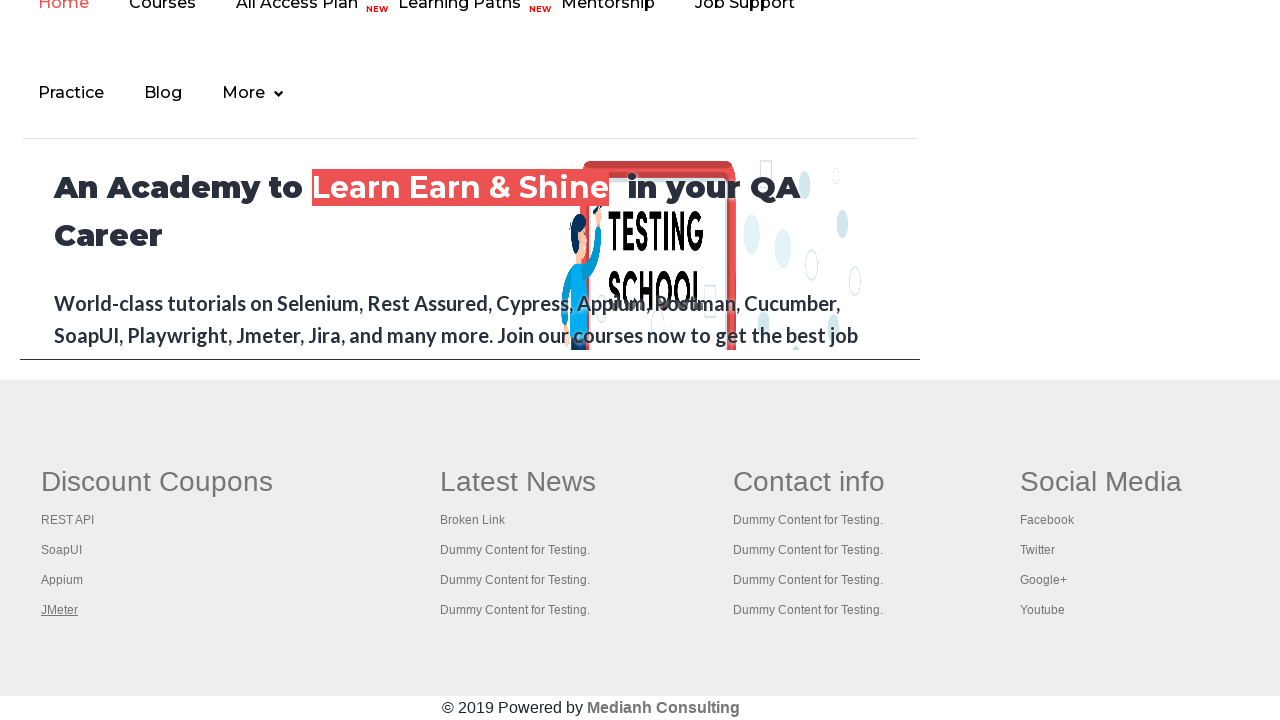